Unchecks the second checkbox when it is checked and verifies it becomes unchecked

Starting URL: https://the-internet.herokuapp.com/checkboxes

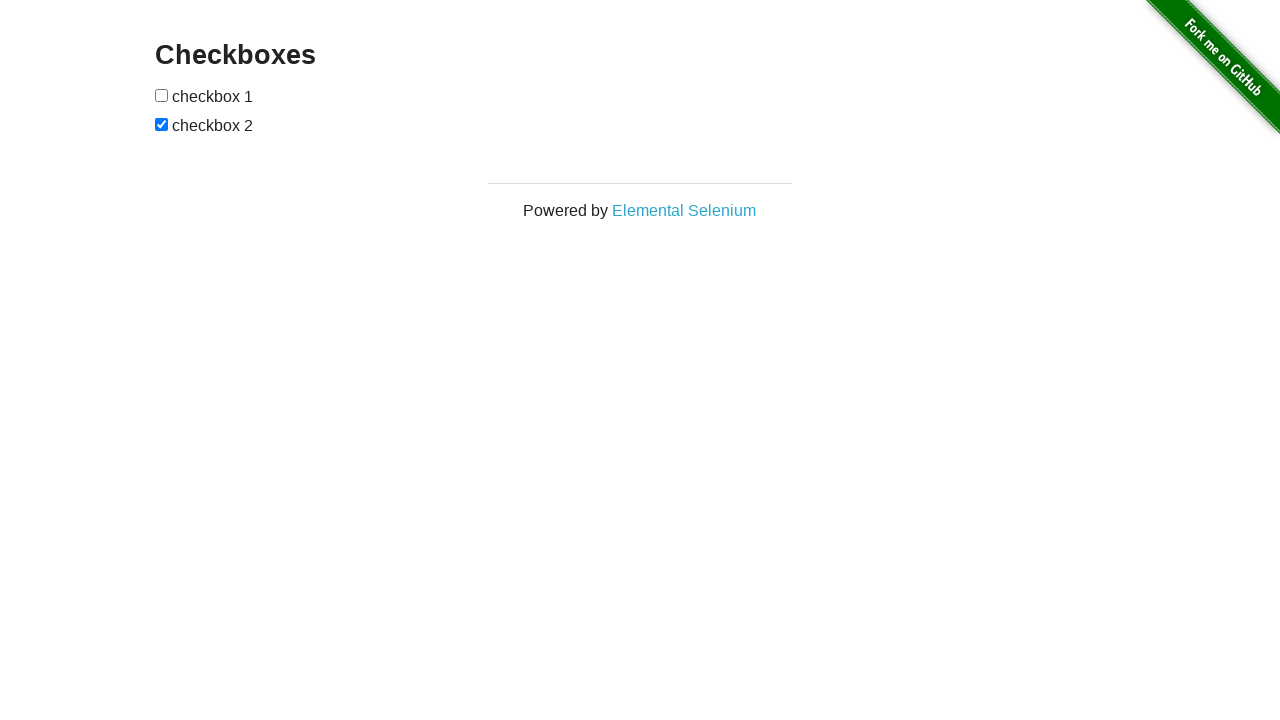

Navigated to checkbox page
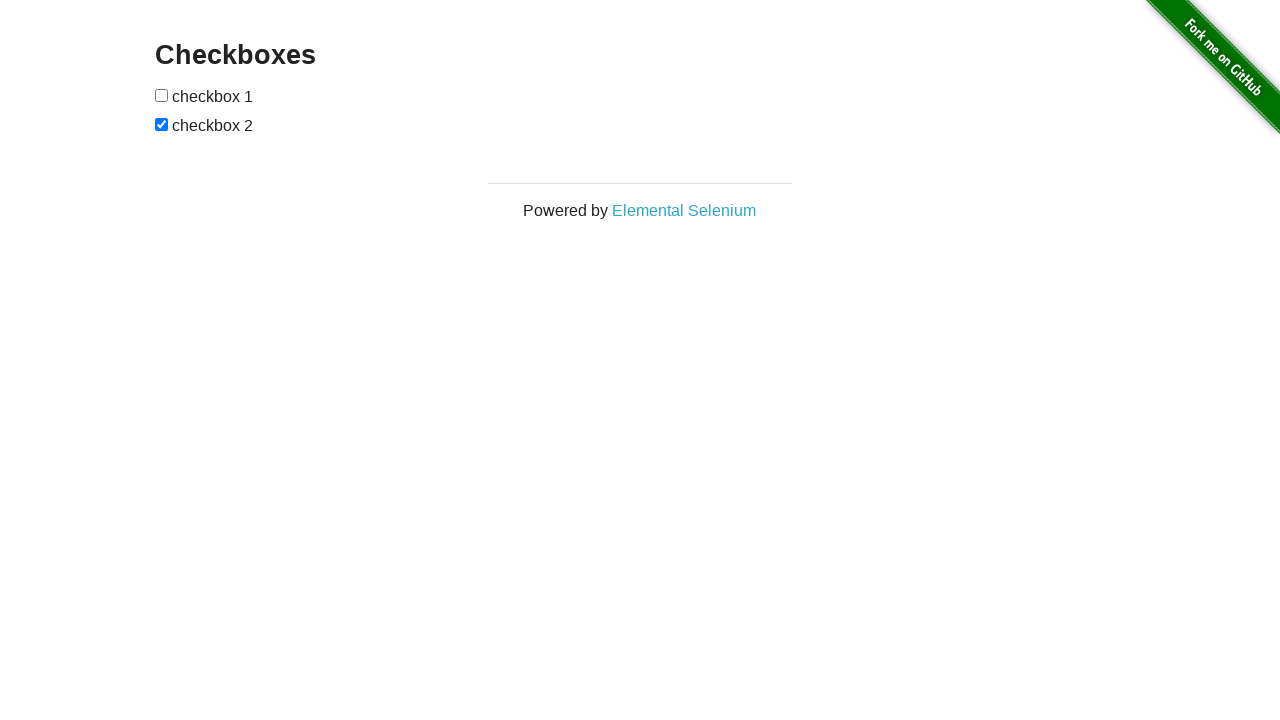

Located the second checkbox element
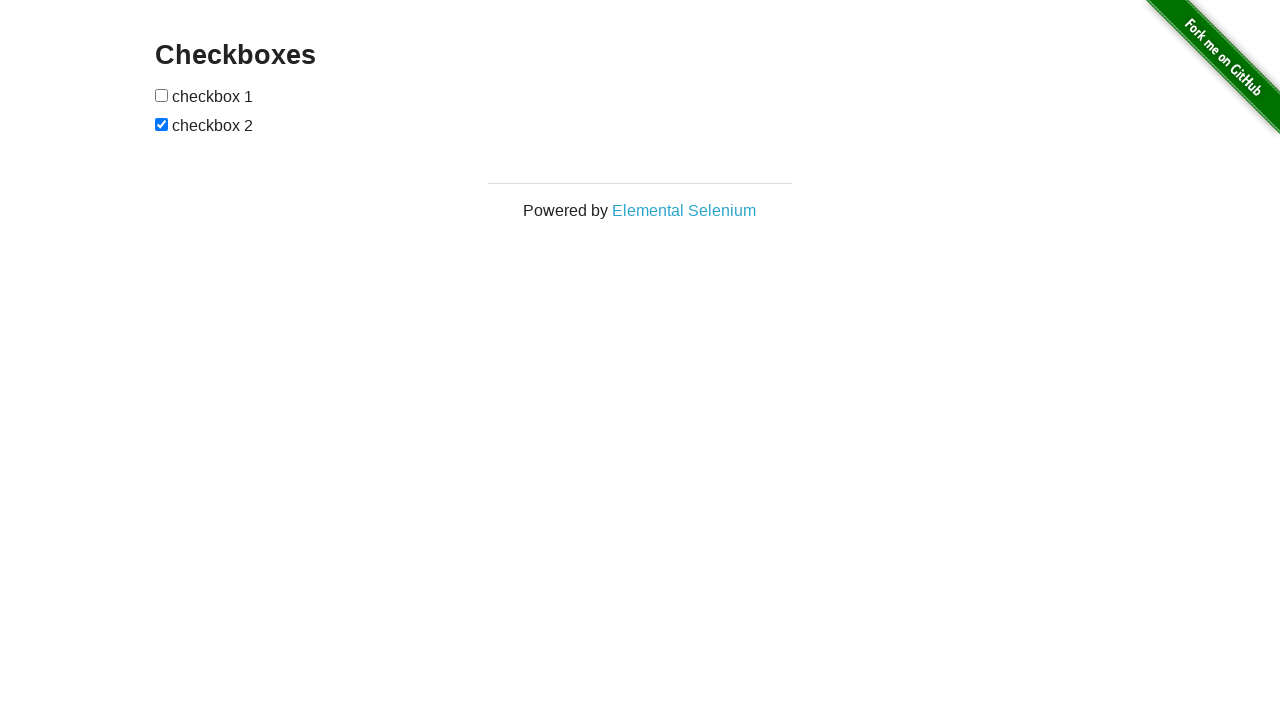

Unchecked the second checkbox at (162, 124) on input[type='checkbox'] >> nth=1
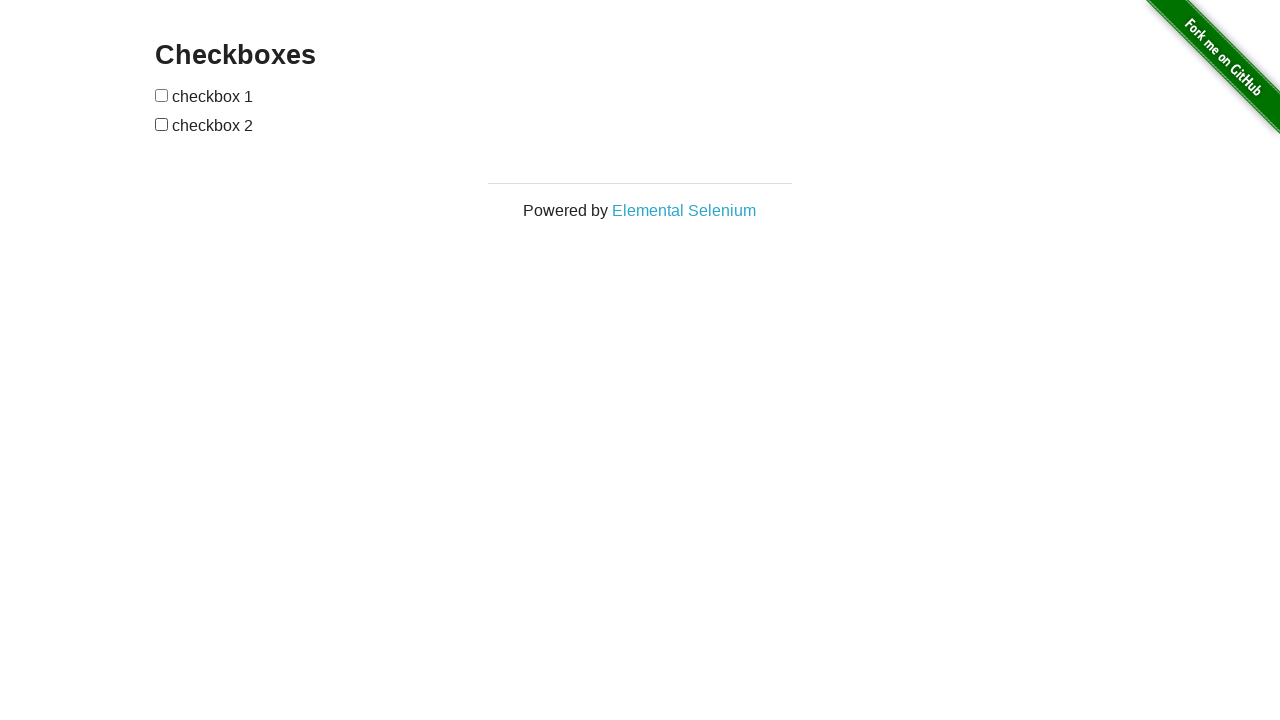

Verified second checkbox is unchecked
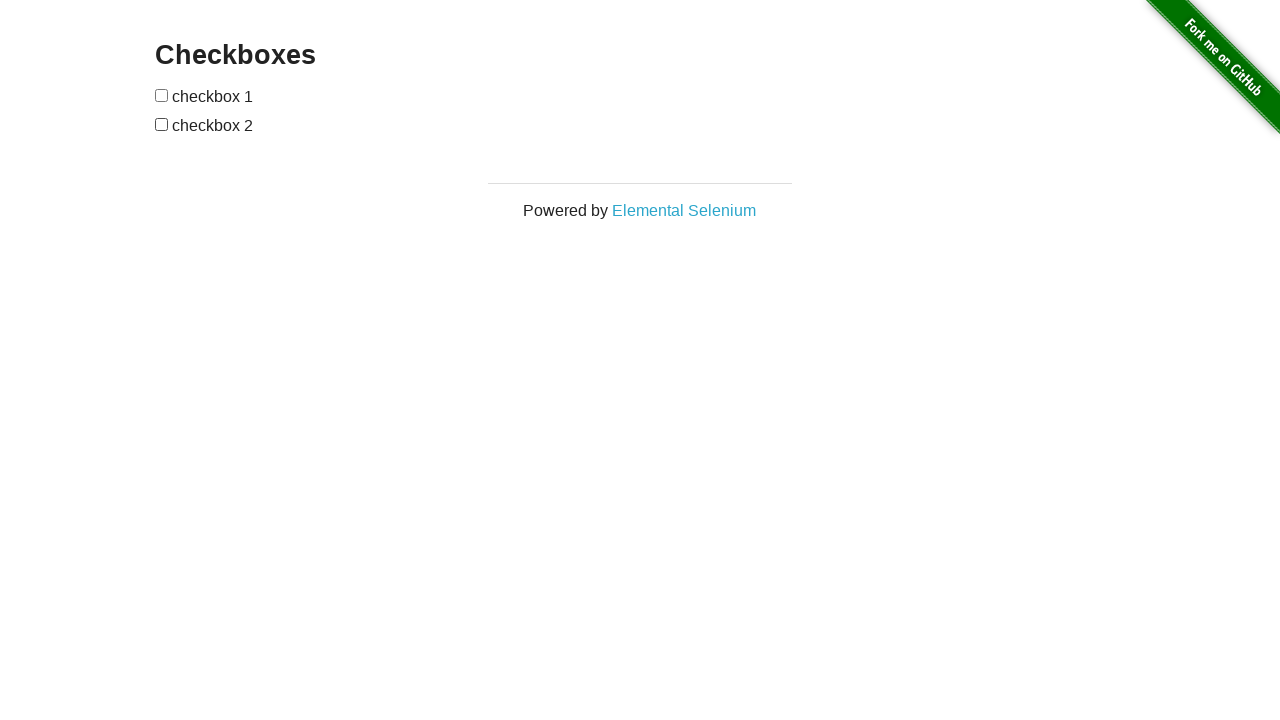

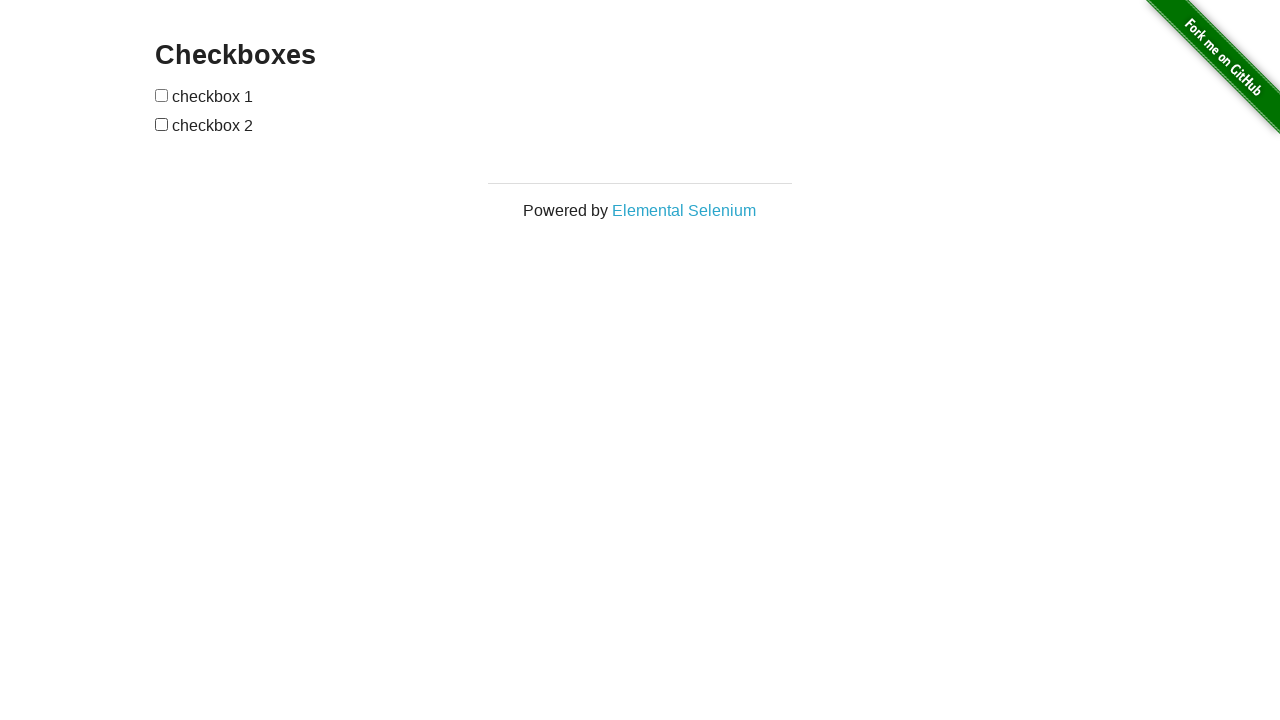